Tests a dummy travel booking form by selecting radio buttons, filling personal information fields including name, gender, trip type, cities, and billing details

Starting URL: https://automationbysqatools.blogspot.com/p/home.html#

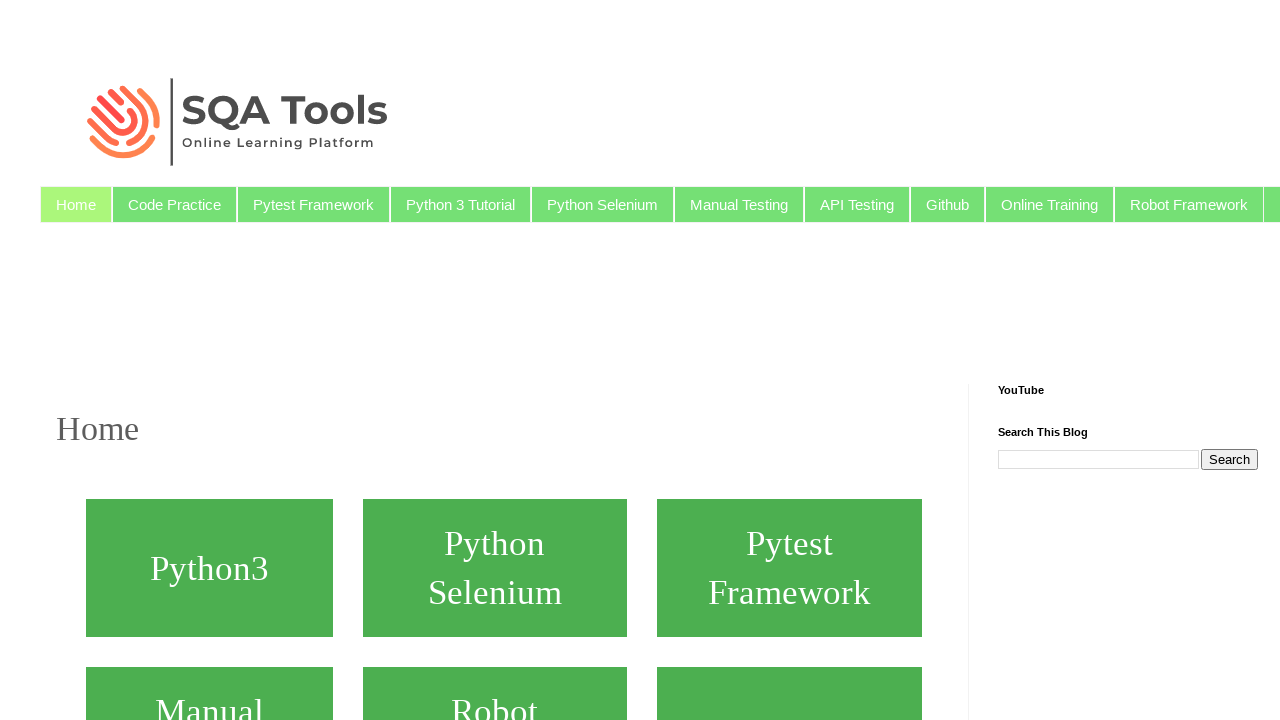

Clicked on Dummy Website link at (209, 360) on text=Dummy Website
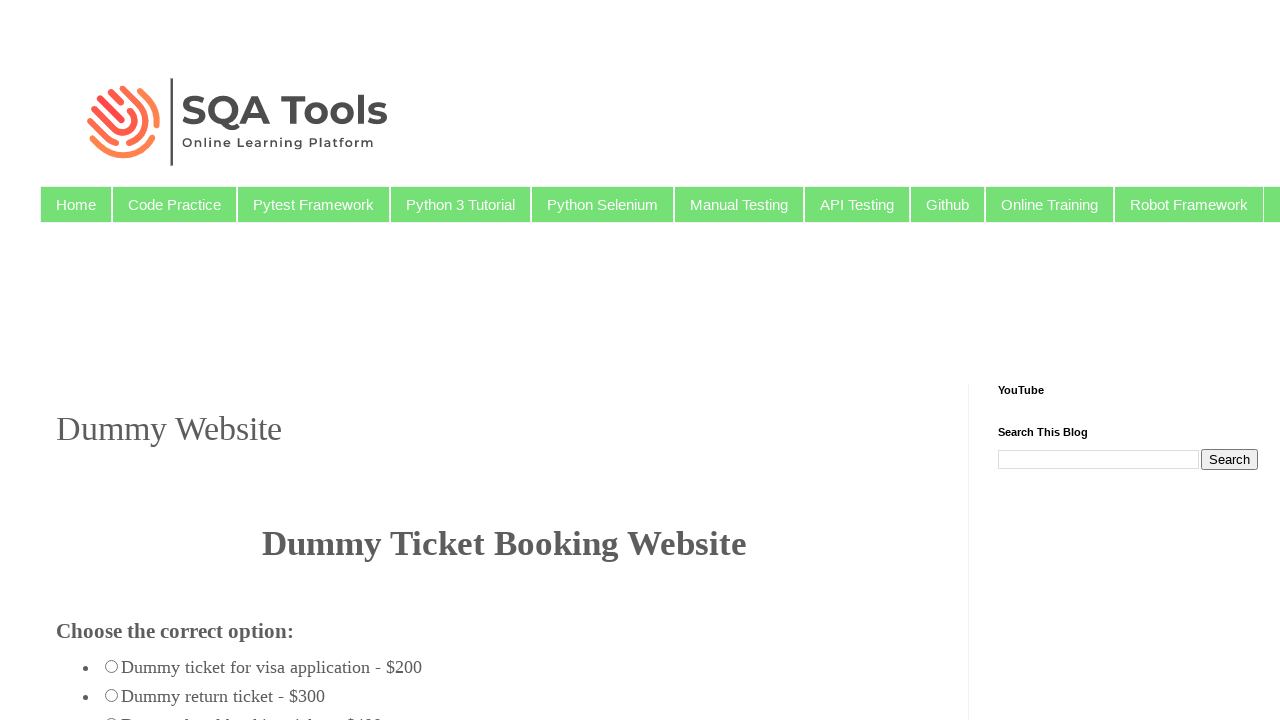

Selected first radio button (radio_678) at (112, 714) on input[value='radio_678']
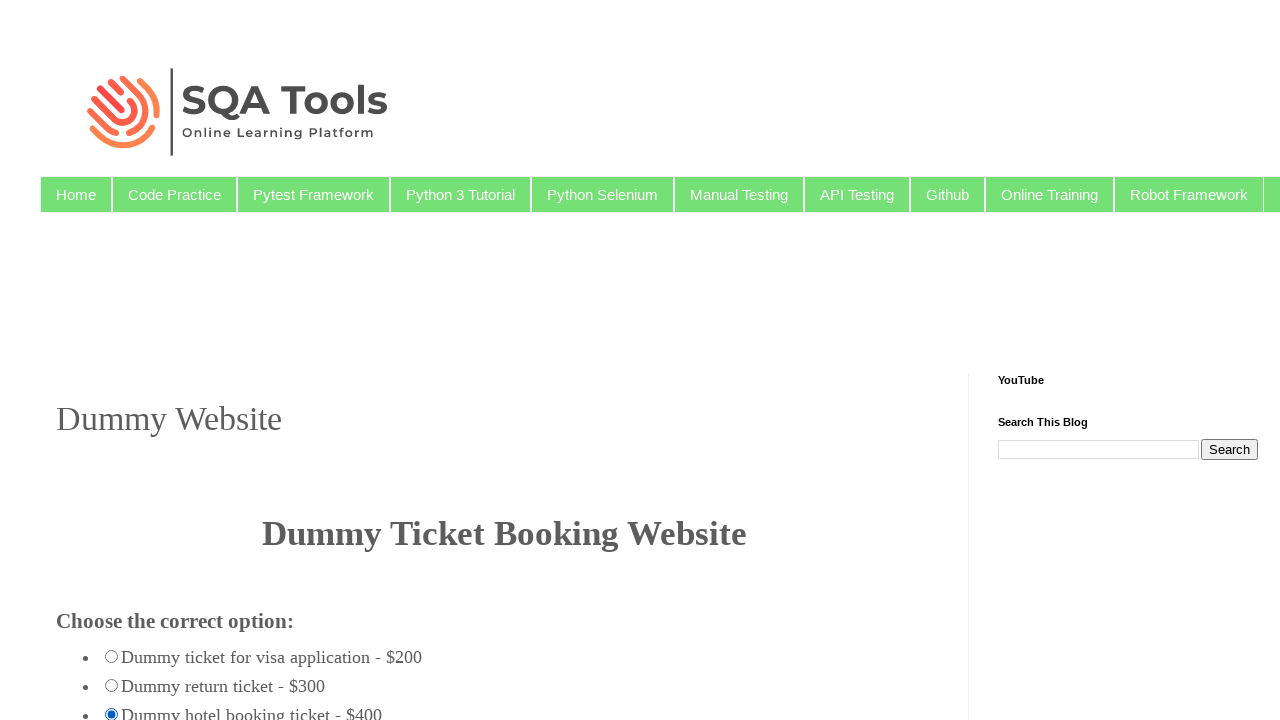

Selected second radio button (radio_123) at (112, 656) on input[value='radio_123']
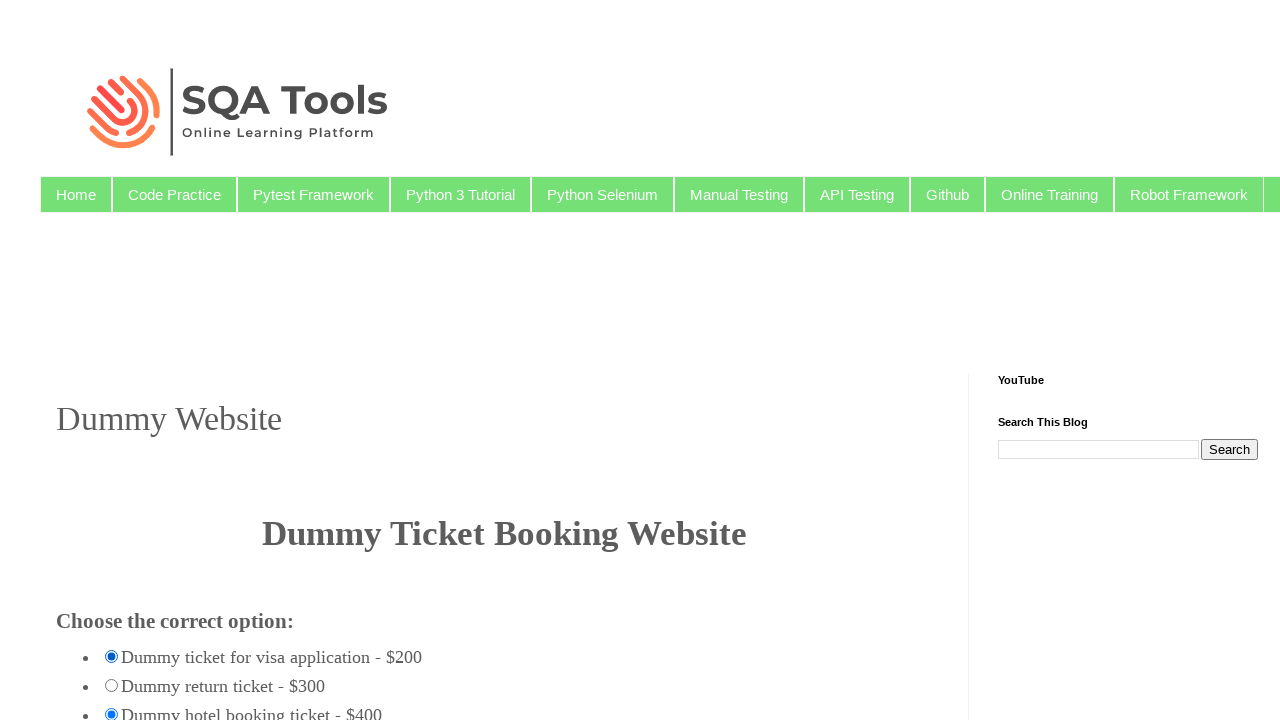

Filled first name field with 'Marcus' on input[name='firstname']
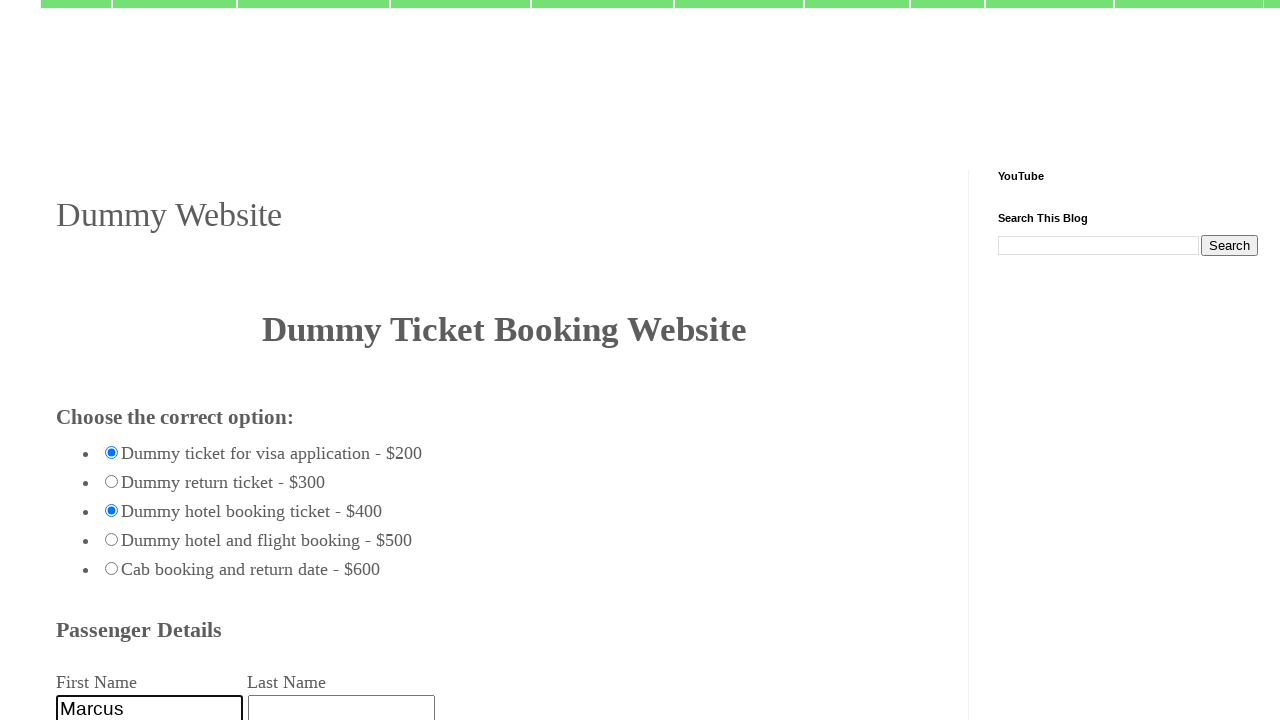

Selected male gender option at (68, 360) on #male
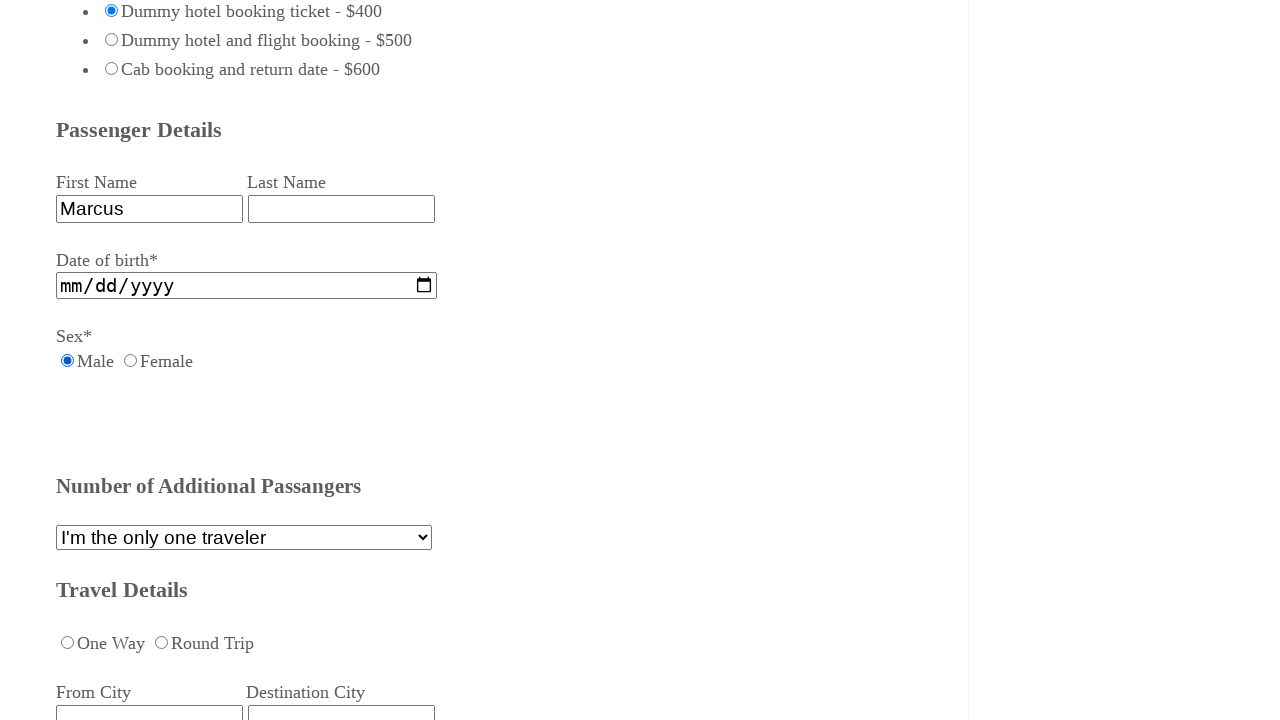

Selected round trip option at (162, 642) on #roundtrip
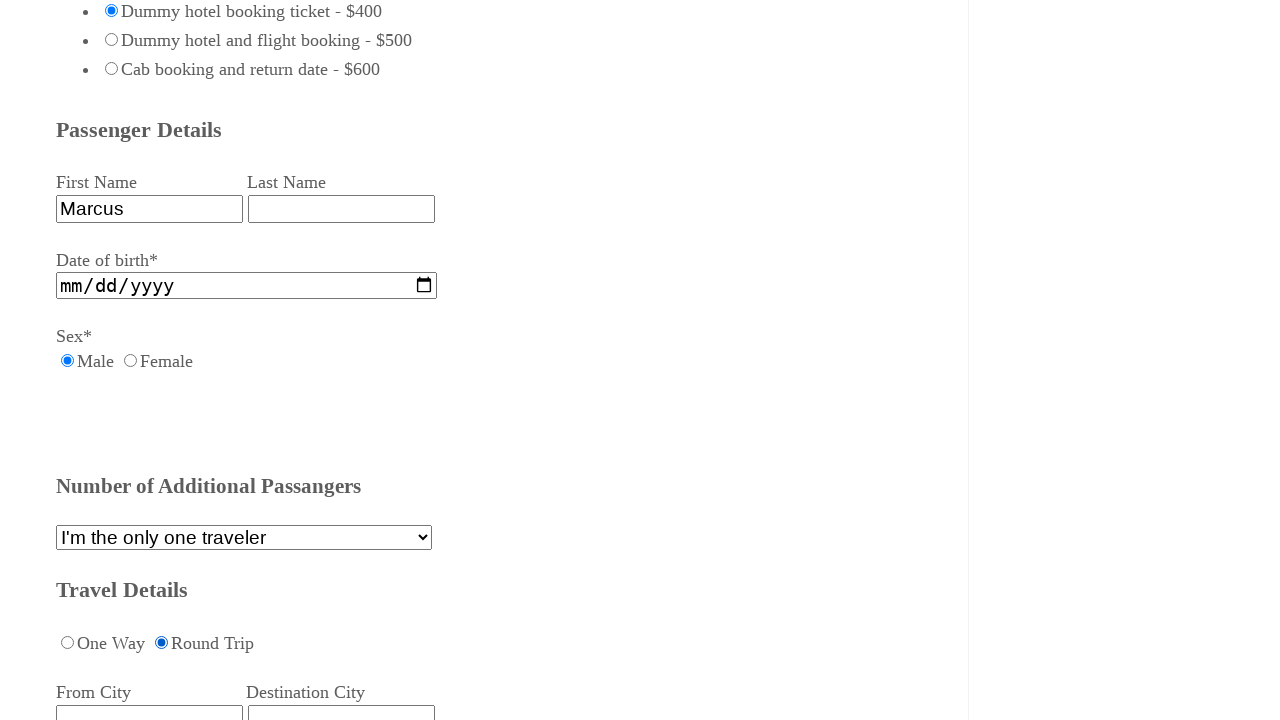

Filled departure city with 'Mumbai' on #fromcity
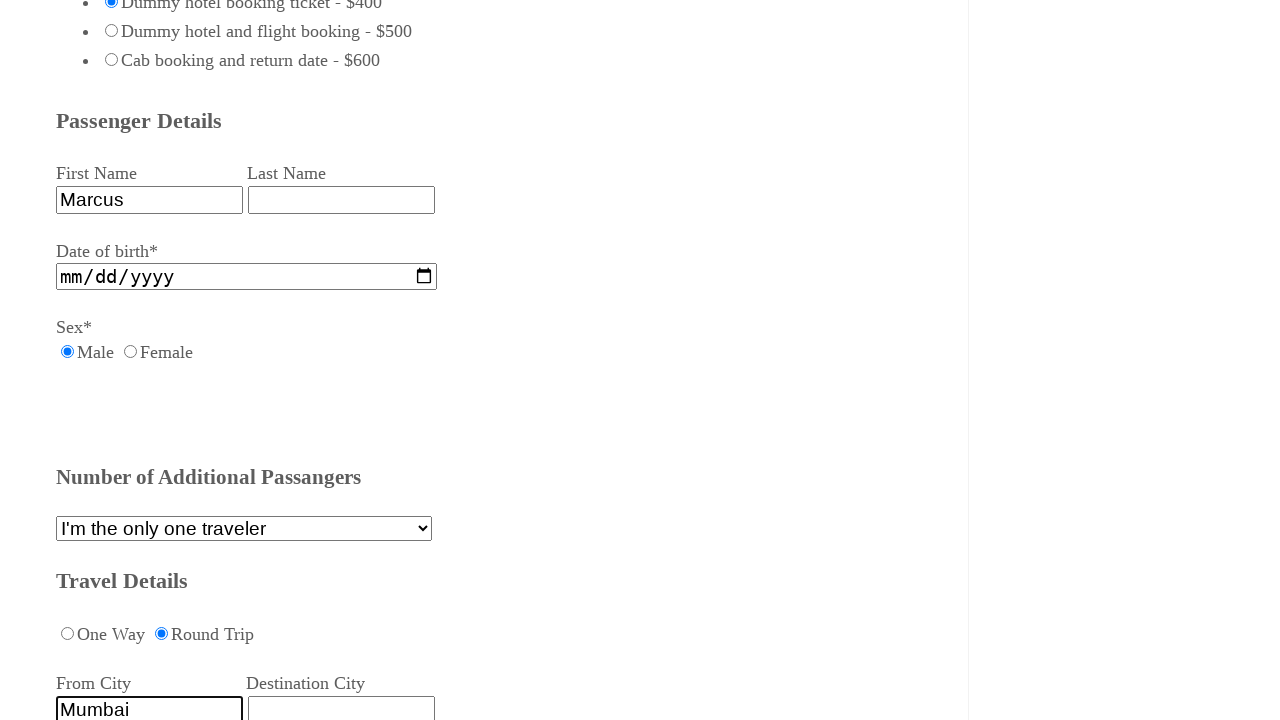

Filled destination city with 'Chennai' on #destcity
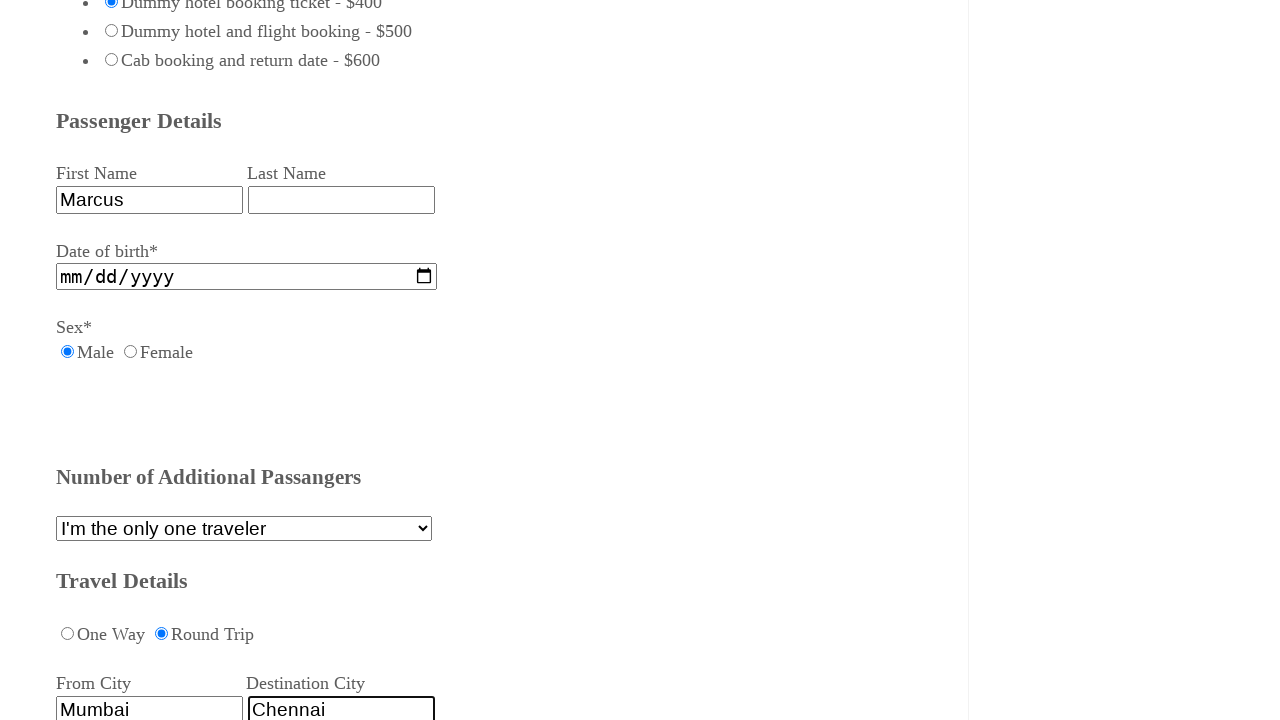

Checked WhatsApp notification checkbox at (136, 361) on #whatsapp
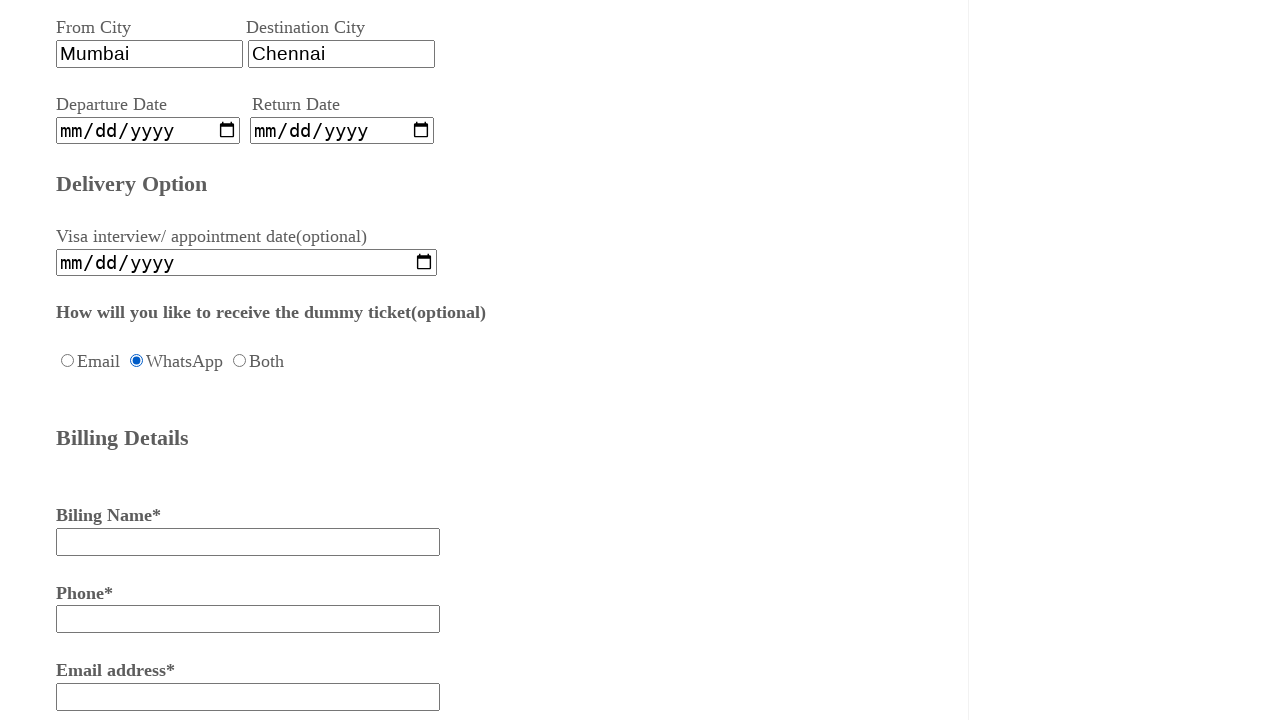

Filled billing name with 'Marcus Johnson' on #billing_name
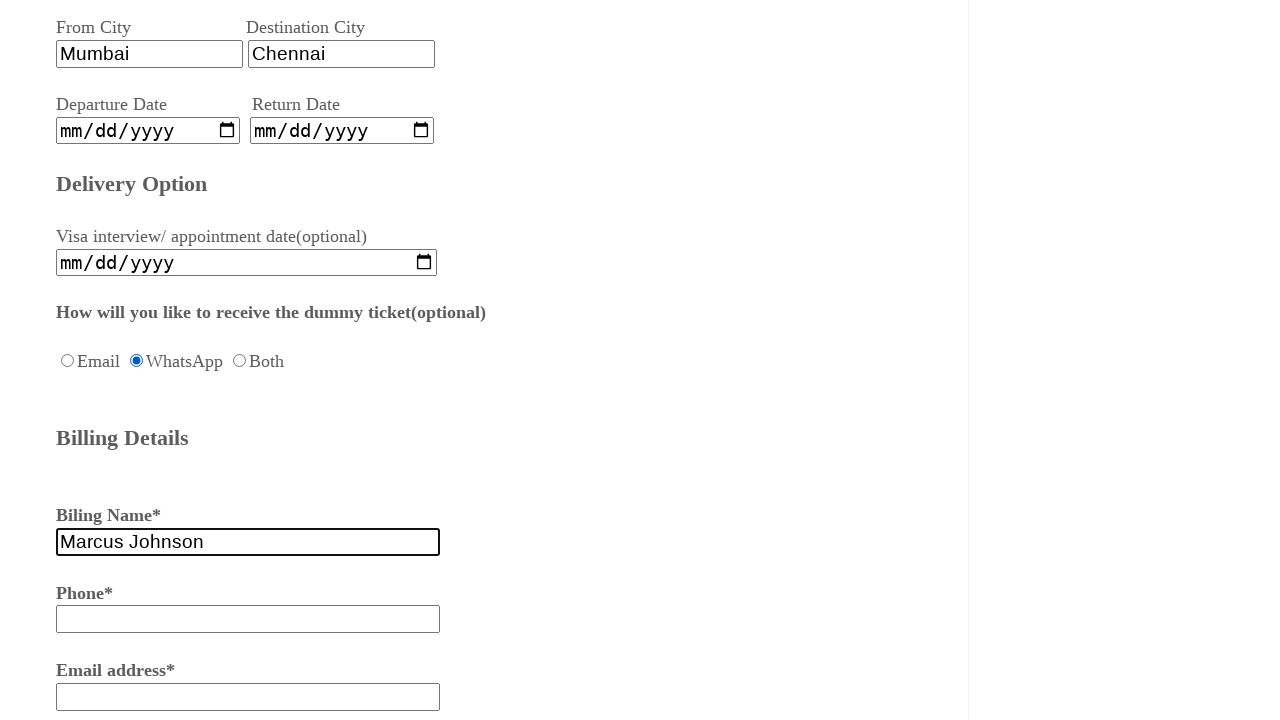

Filled billing phone with '8847523190' on #billing_phone
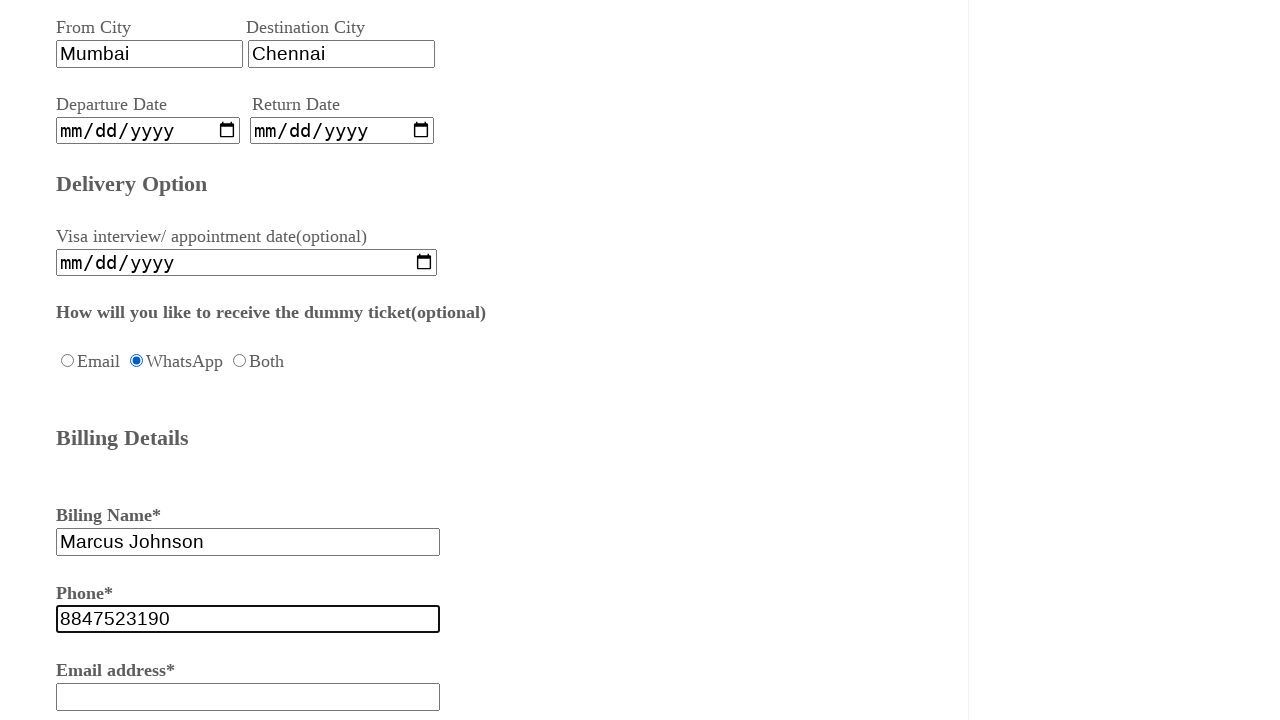

Filled billing email with 'marcus.johnson@example.com' on #billing_email
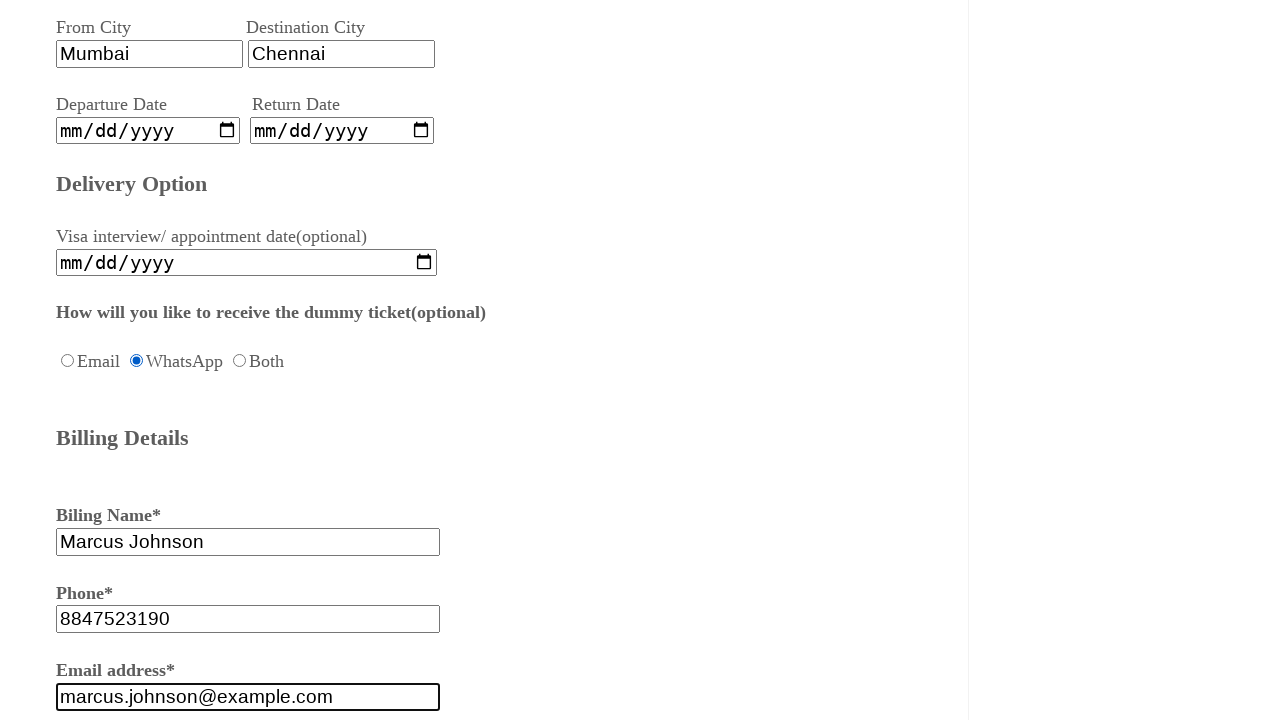

Filled billing address with 'Hyderabad' on #billing_address
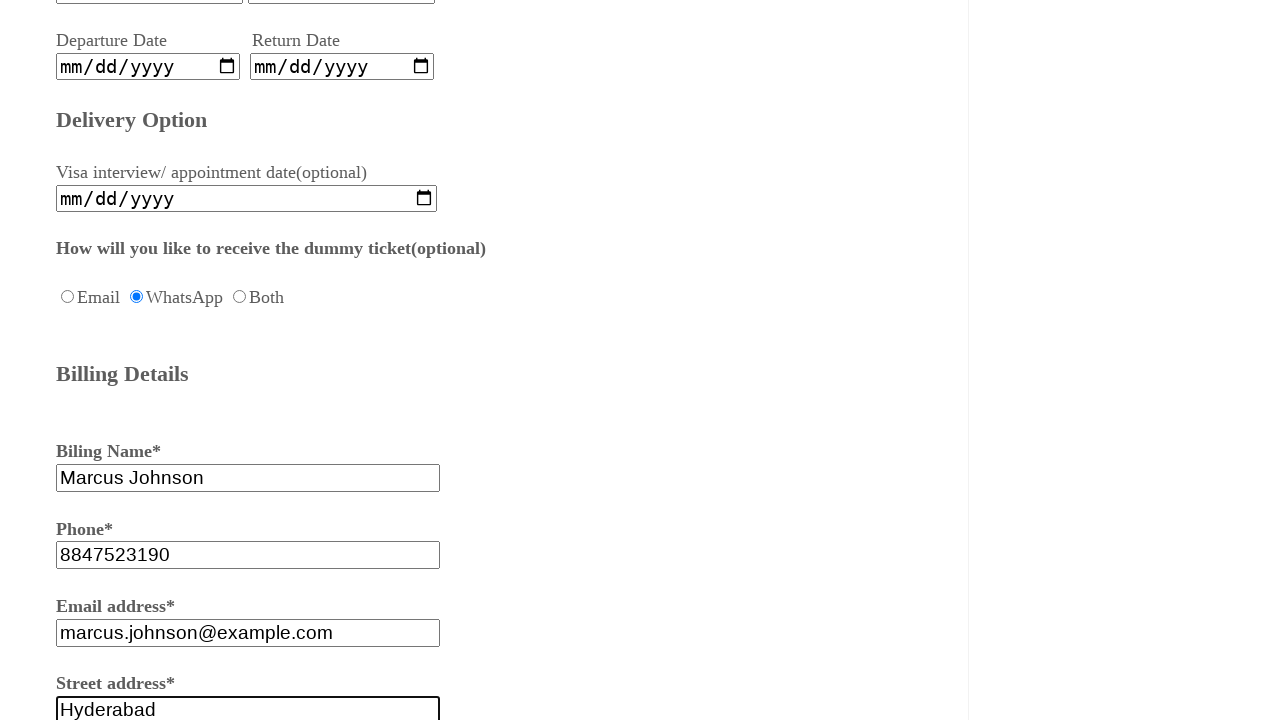

Filled postcode with '500032' on #postcode
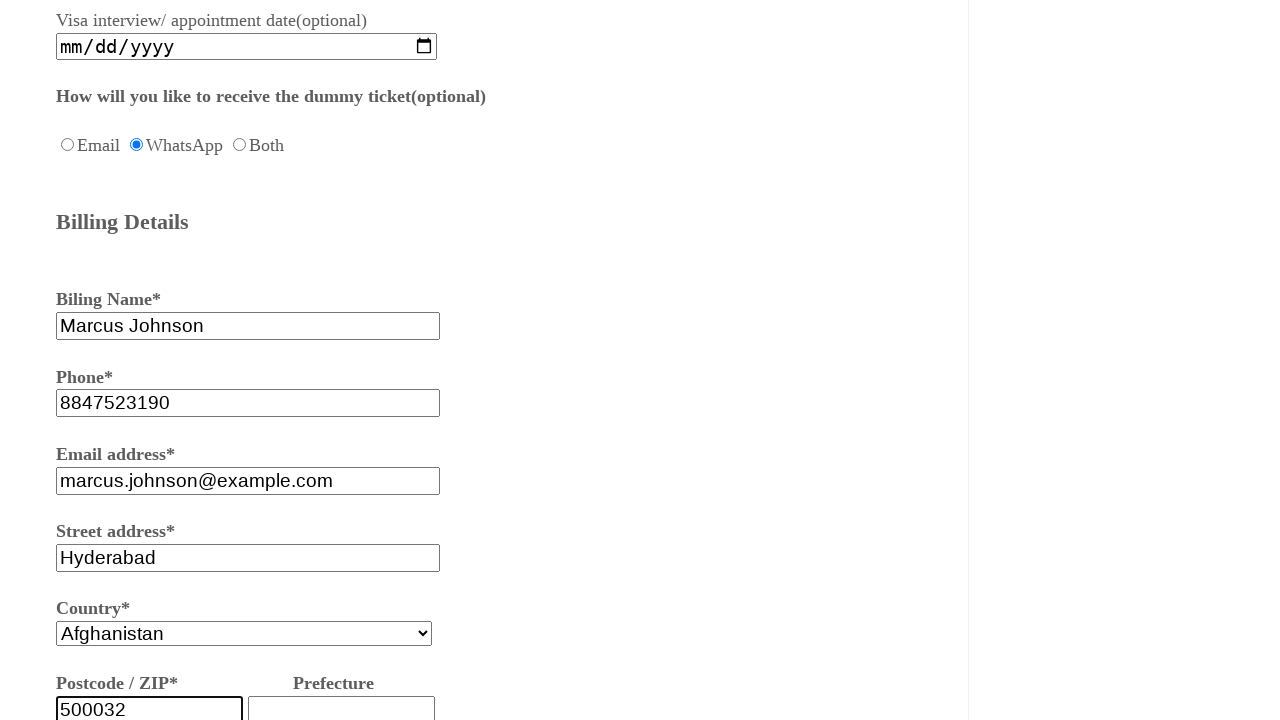

Filled street address with 'Hitech City' on #street_address1
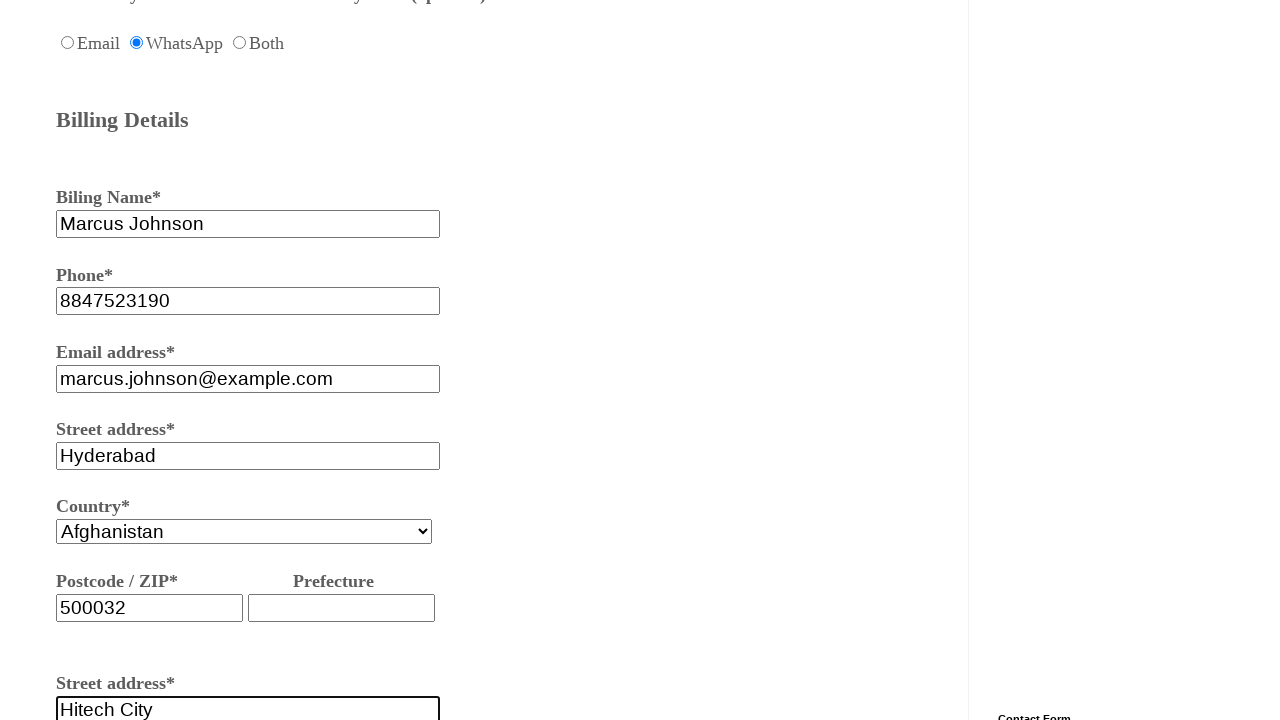

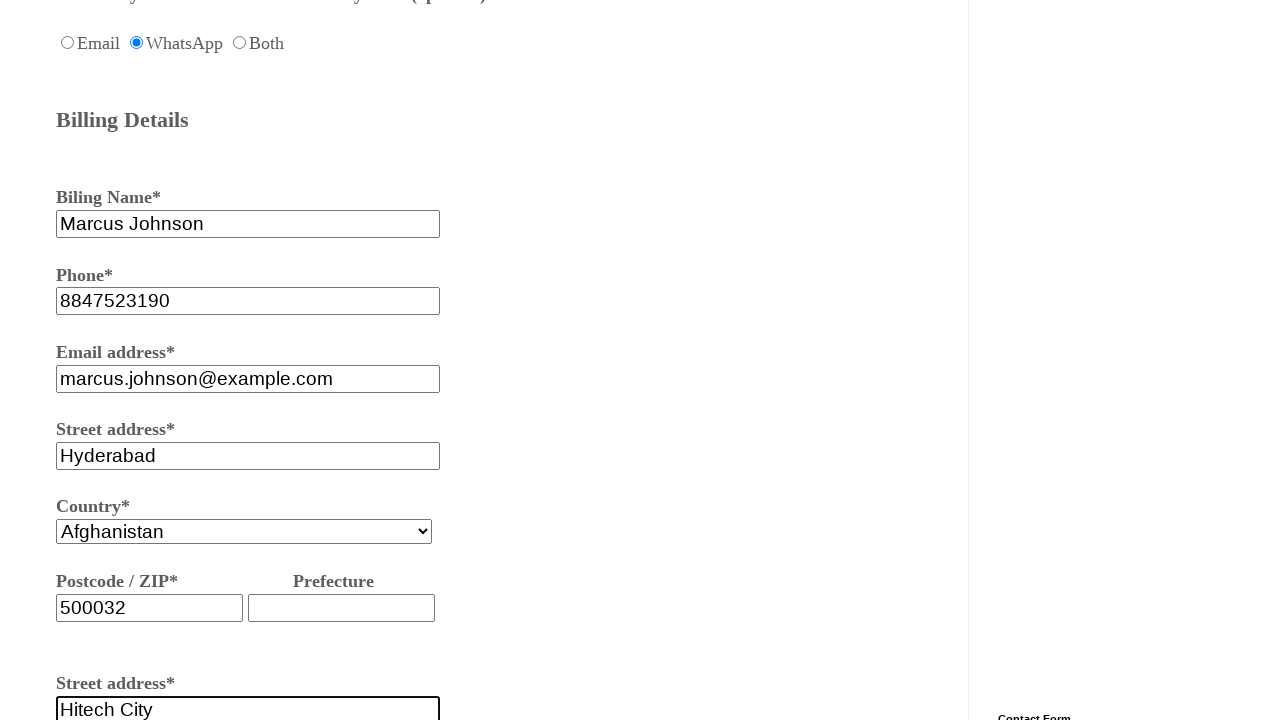